Tests text area and text box handling by filling values into form fields

Starting URL: http://omayo.blogspot.com

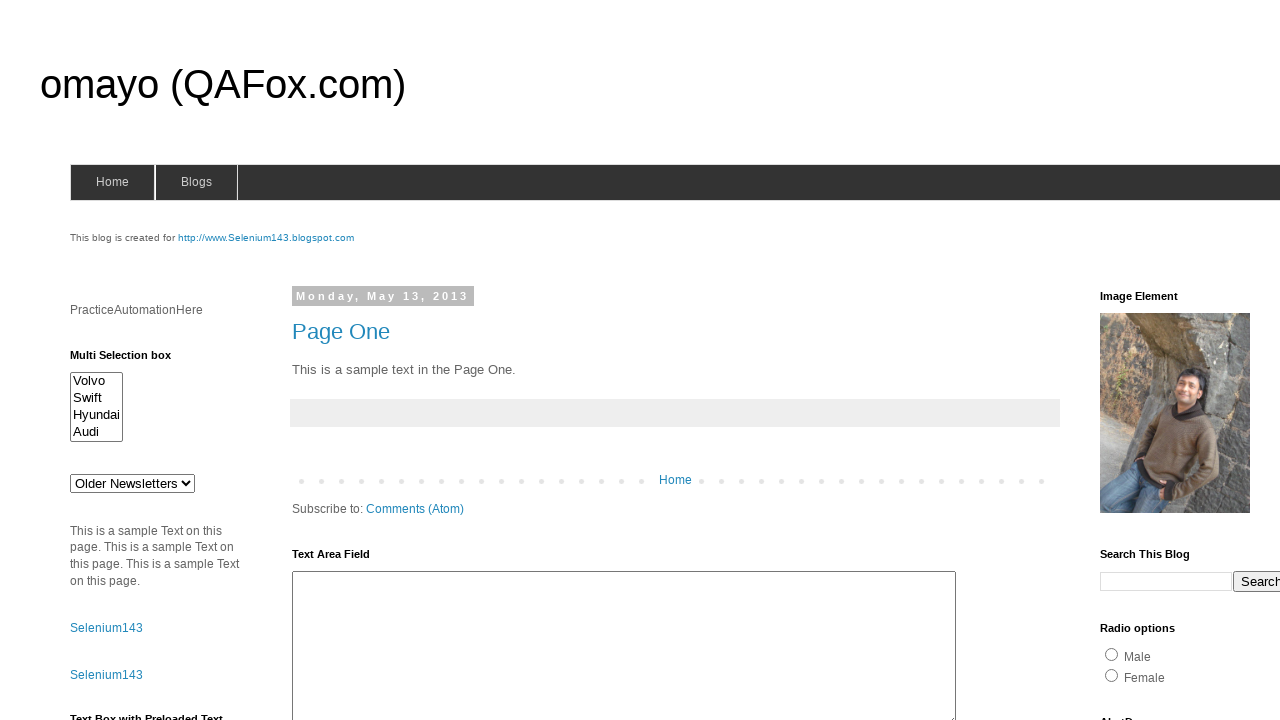

Filled text area with 'Test_Data' on #ta1
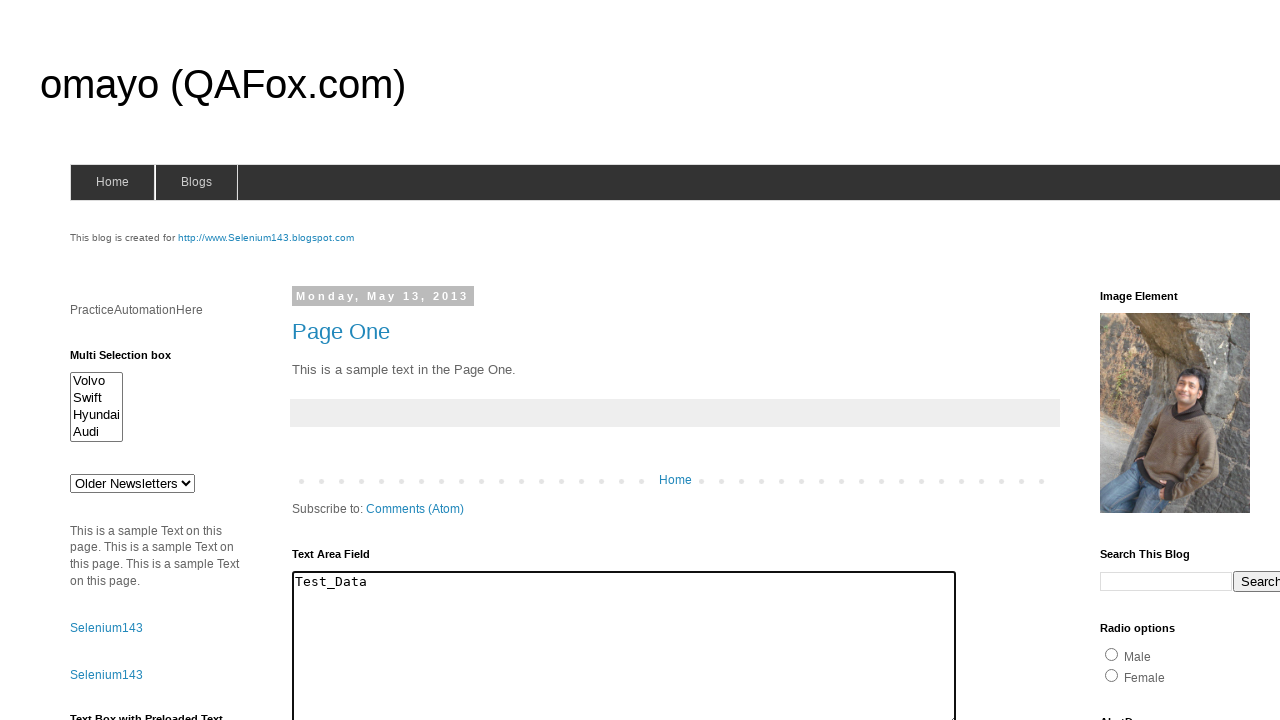

Filled text box with 'Test WebDriver' on #textbox1
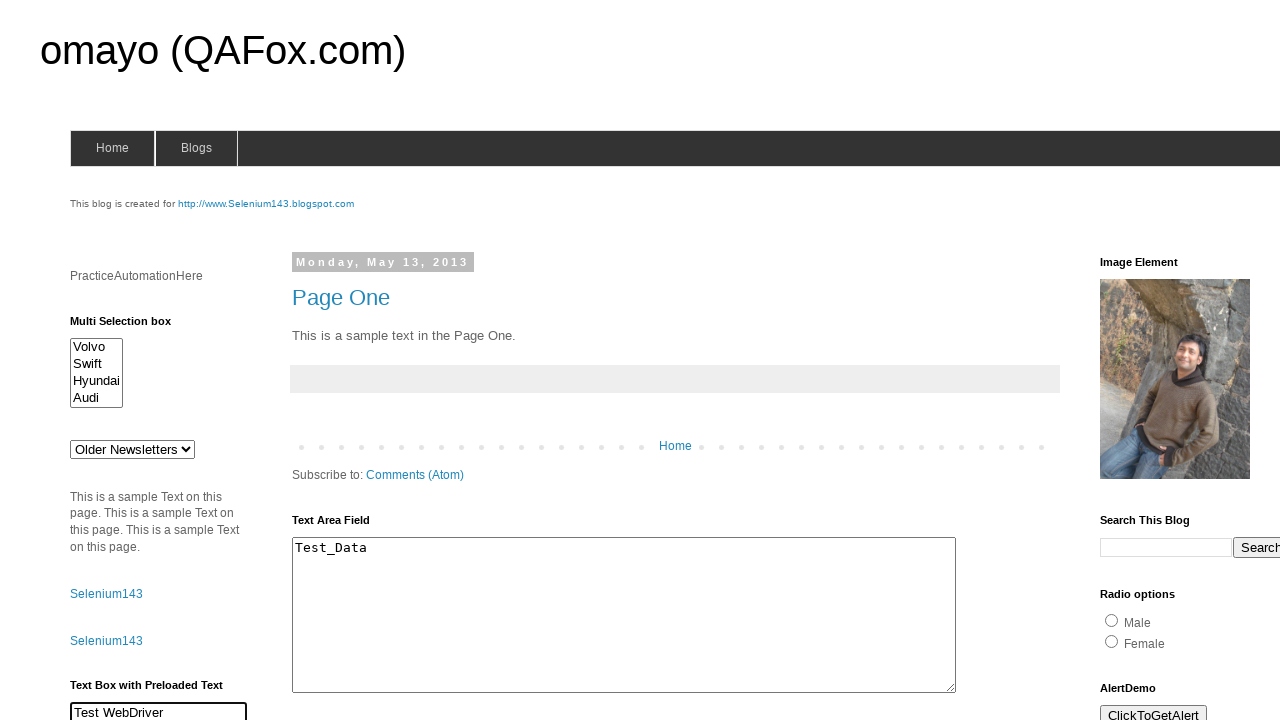

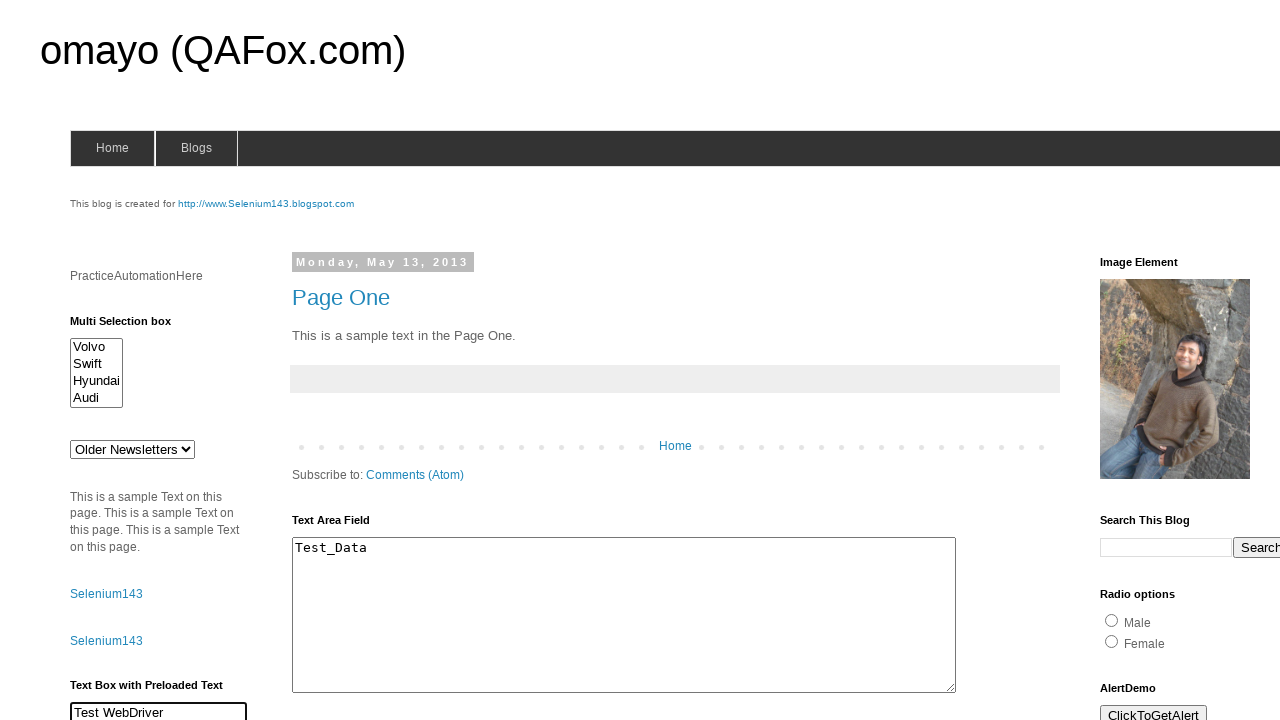